Tests the loading images page by waiting for the landscape image to load with an extended timeout

Starting URL: https://bonigarcia.dev/selenium-webdriver-java/loading-images.html

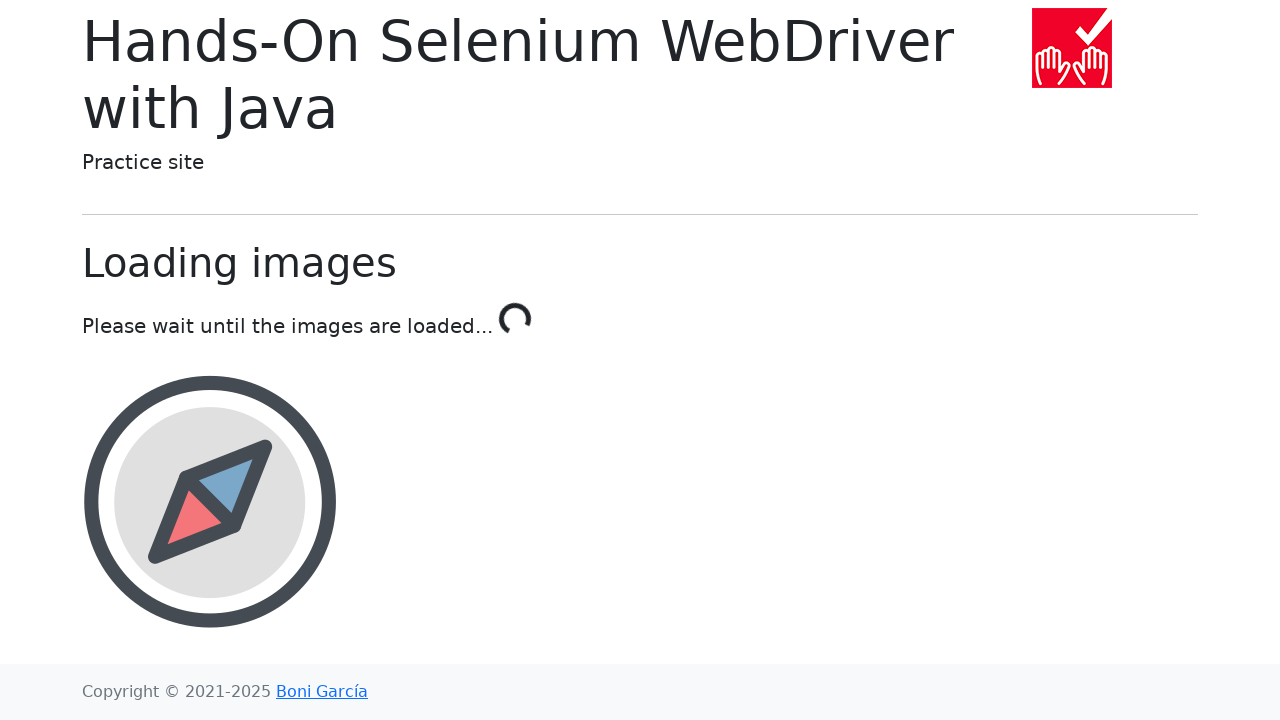

Navigated to loading images page
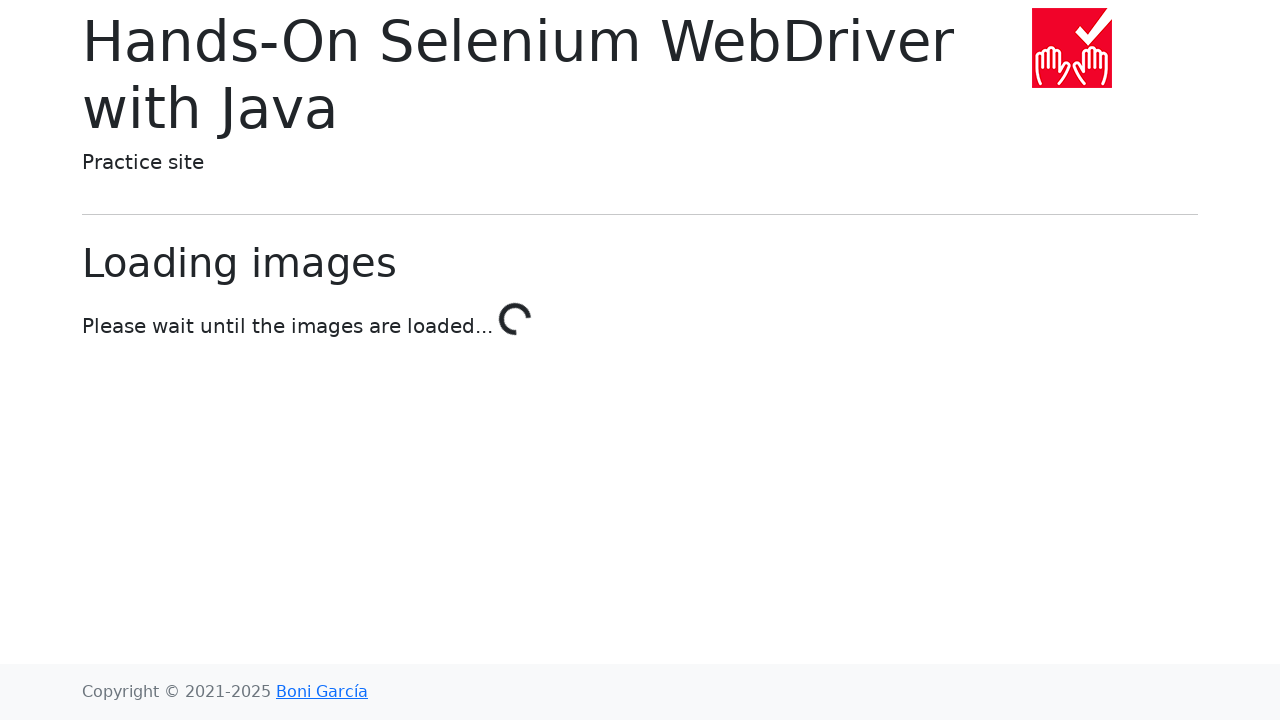

Located landscape image element
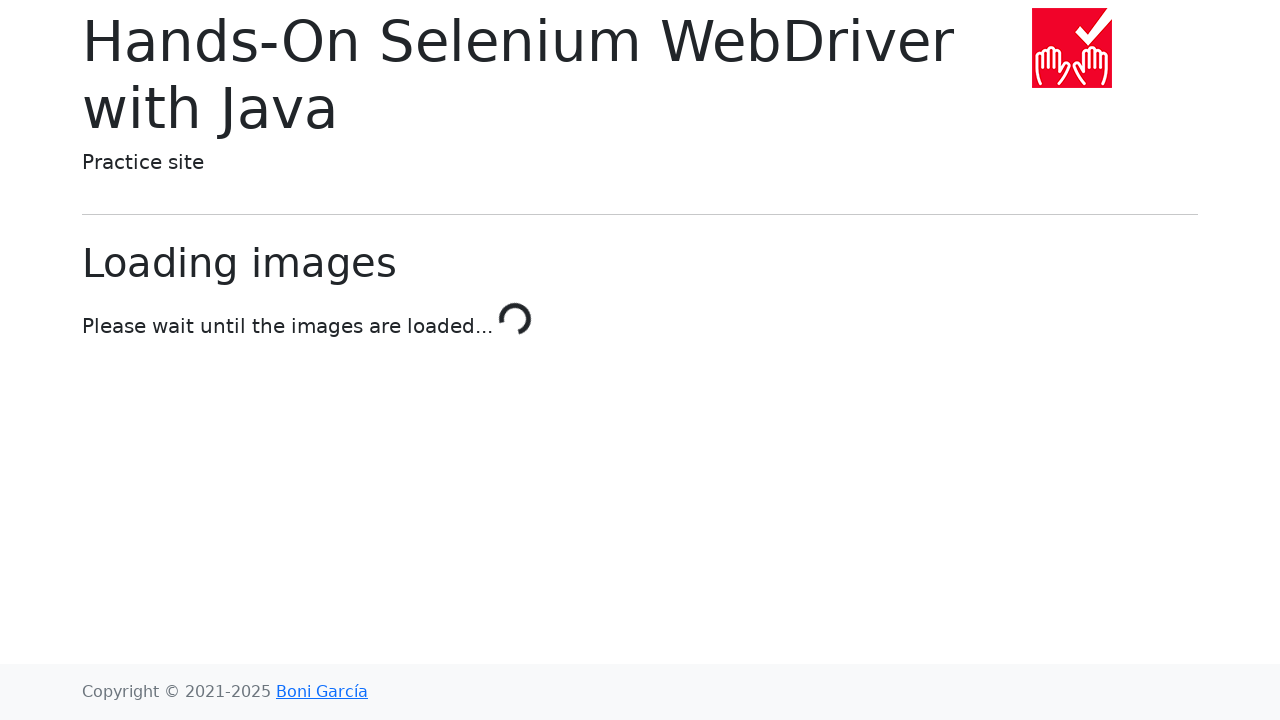

Waited for landscape image to load with extended 10 second timeout
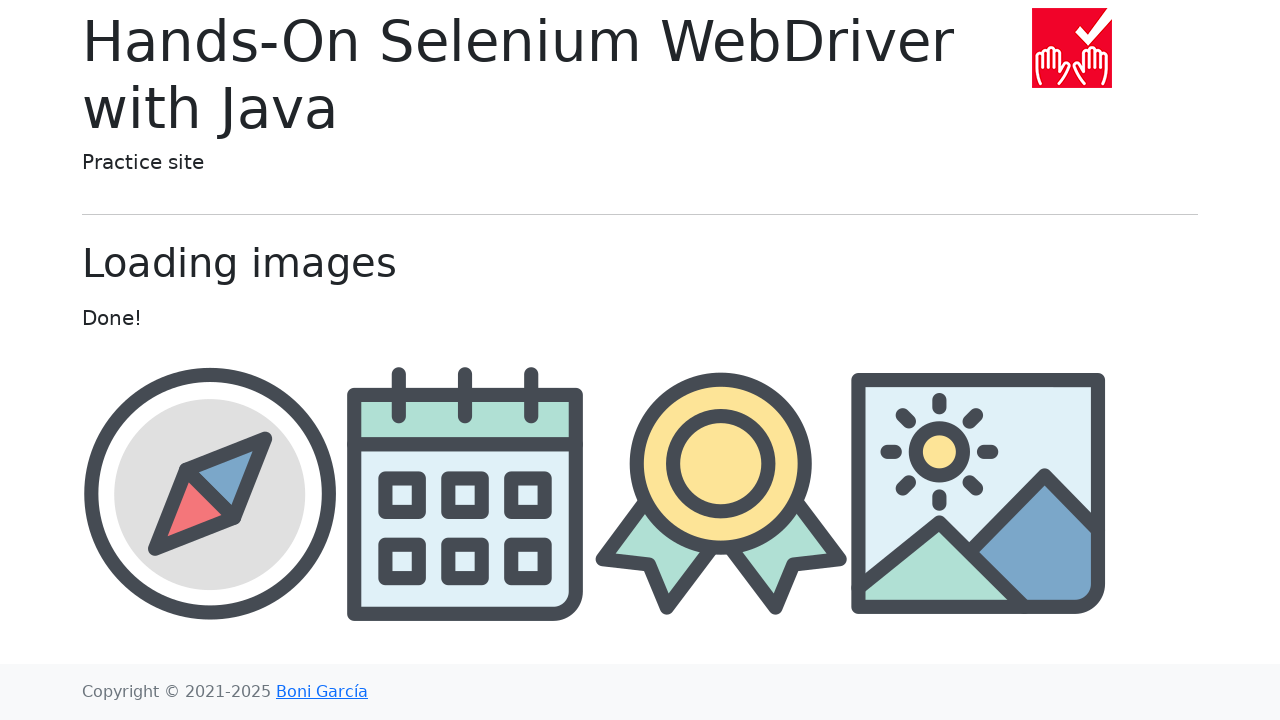

Verified landscape image src attribute contains 'landscape'
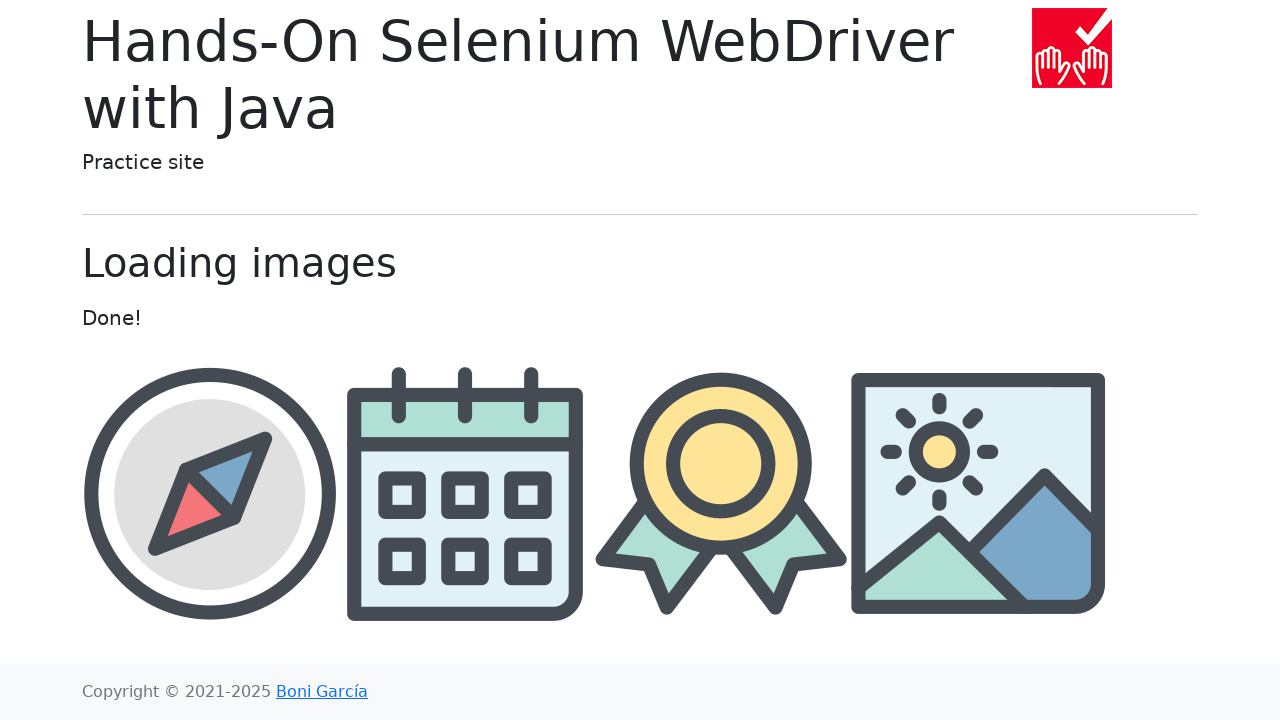

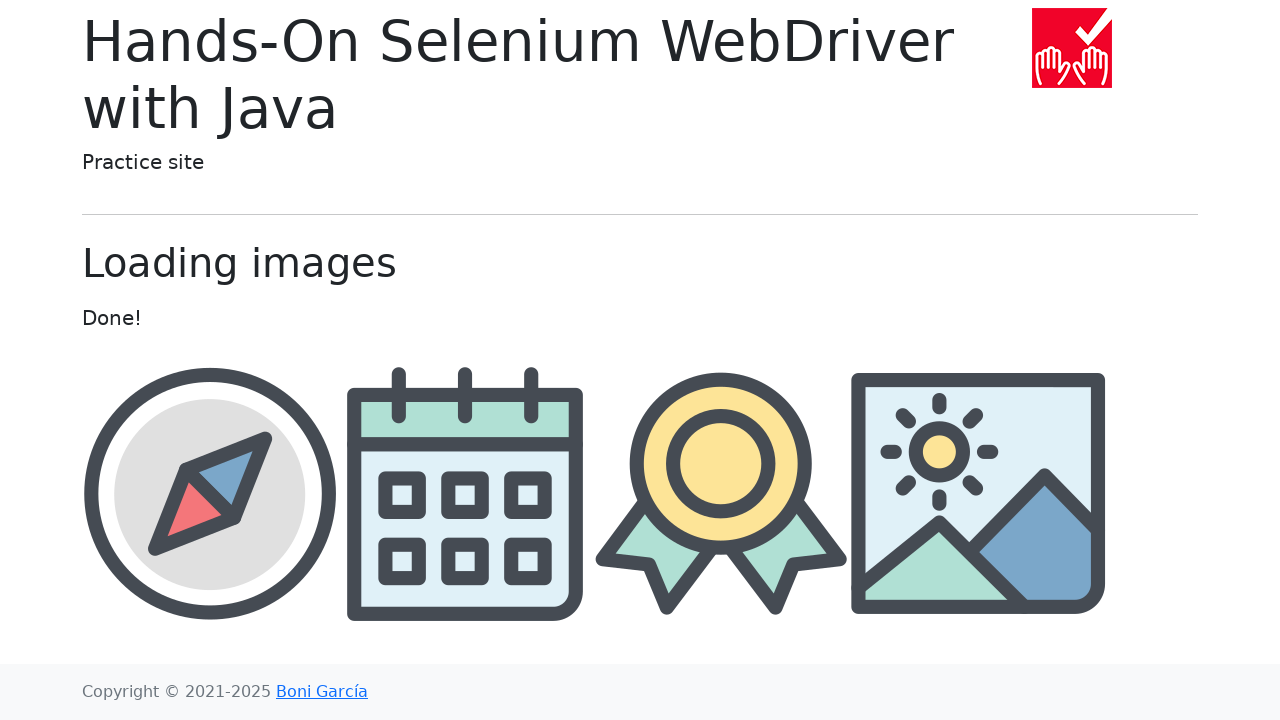